Tests that the email field shows a format error when an invalid email is entered

Starting URL: https://dashboard.melaka.app/register

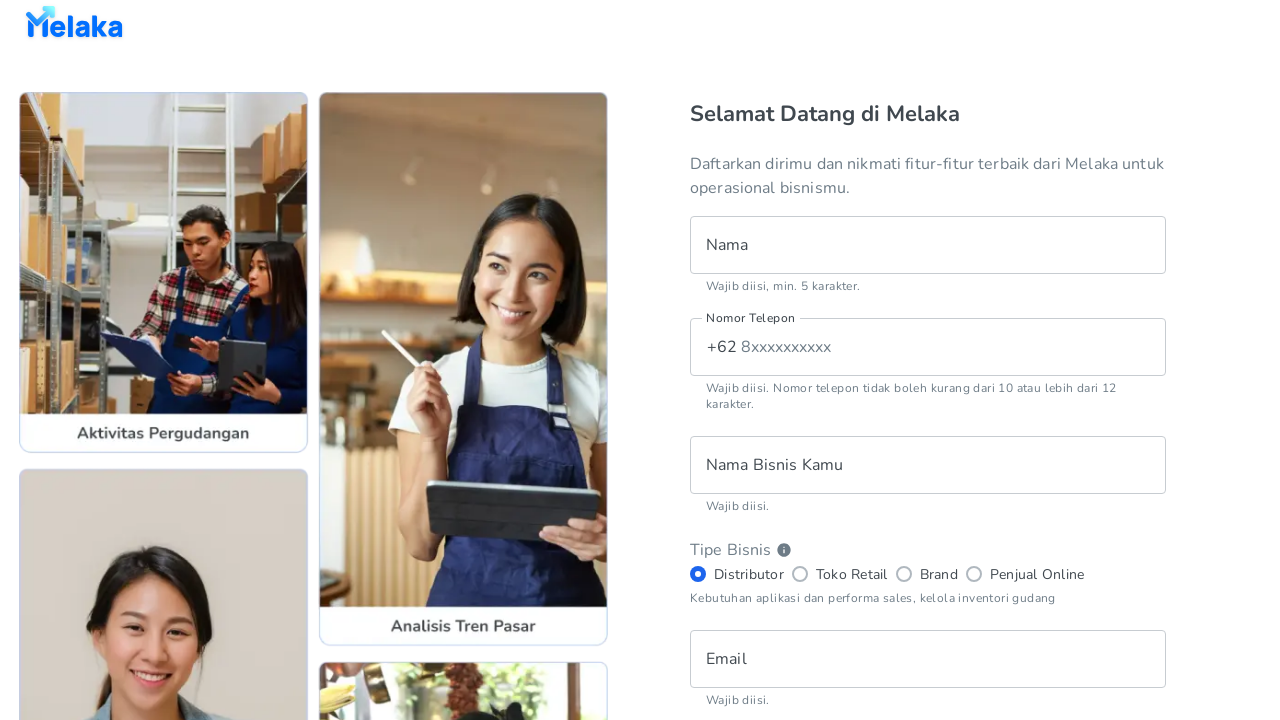

Filled email field with invalid format 'invalidemailformat' (no @ symbol) on input[data-testid='register__text-field__email']
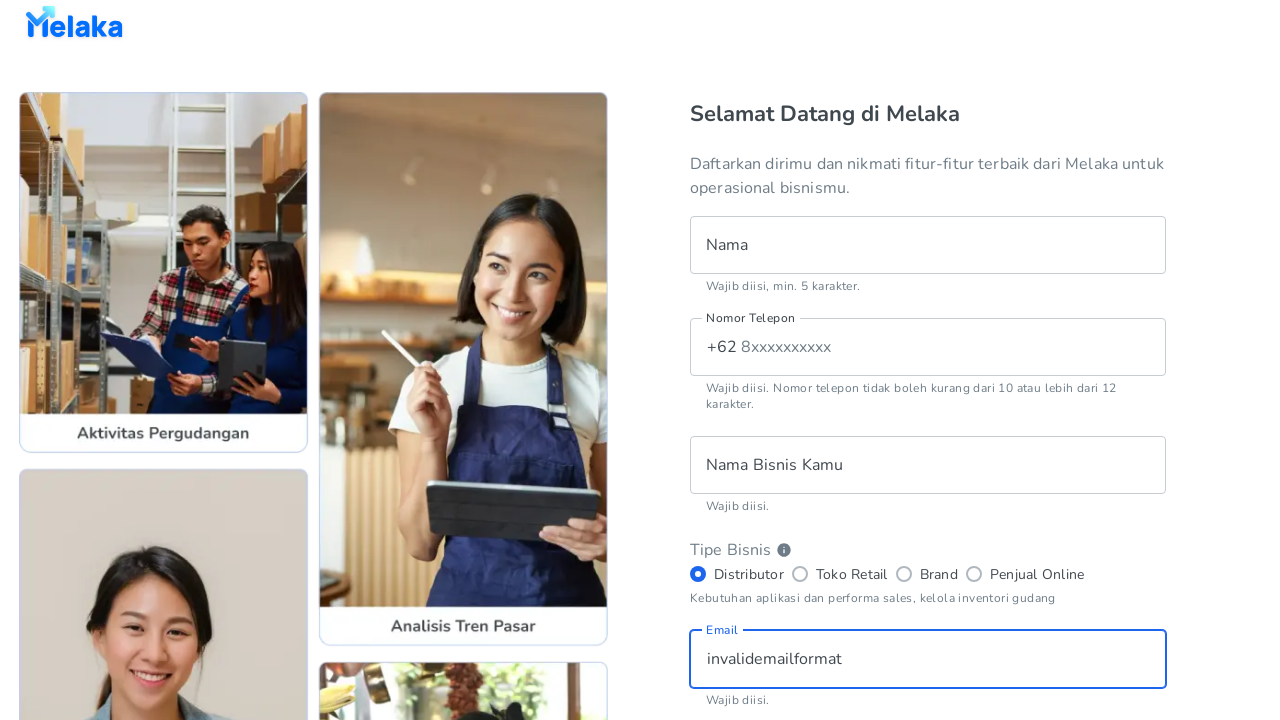

Clicked terms and conditions checkbox at (700, 502) on [data-testid='register__checkbox__tnc']
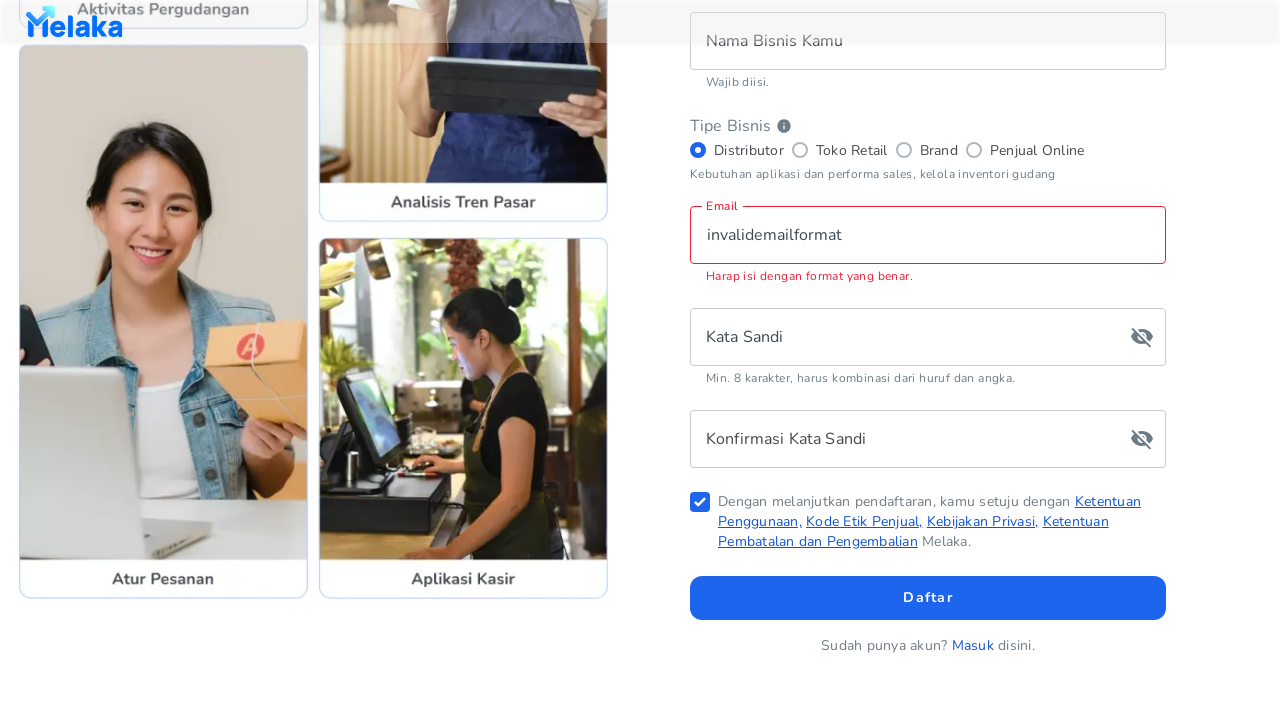

Clicked sign-up button to submit form at (928, 598) on [data-testid='register__button__sign-up']
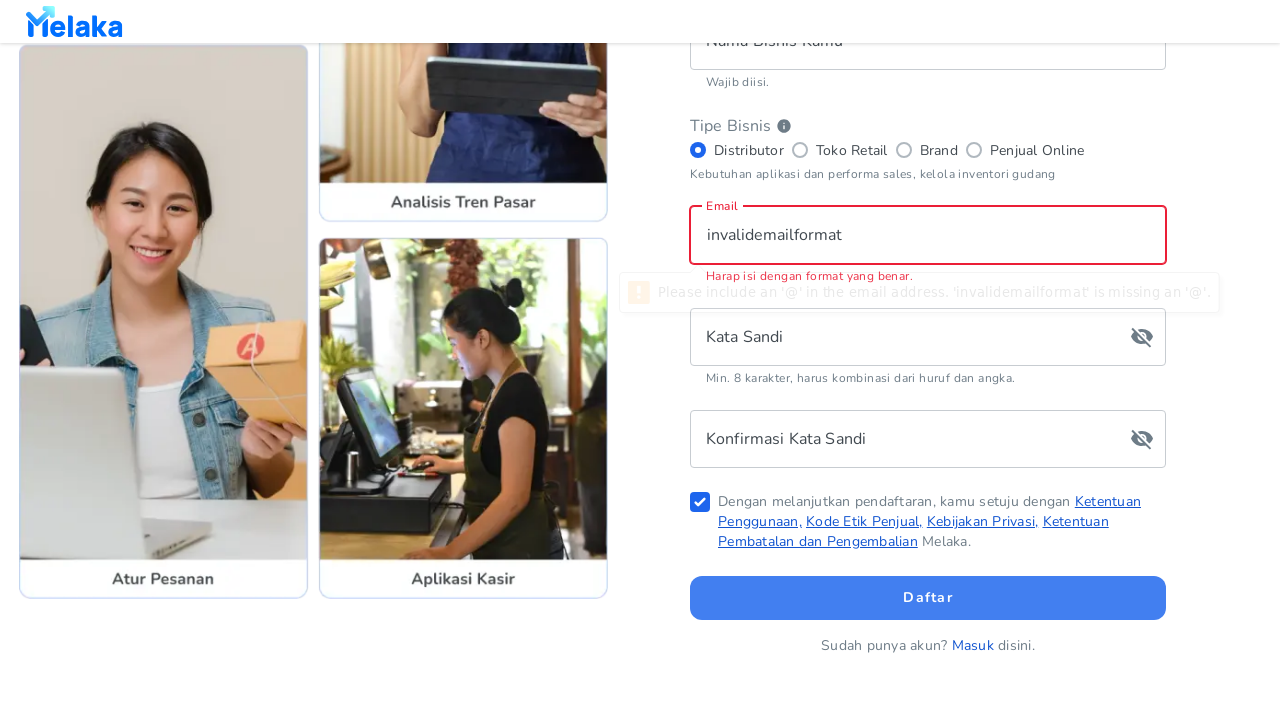

Email error message appeared on screen
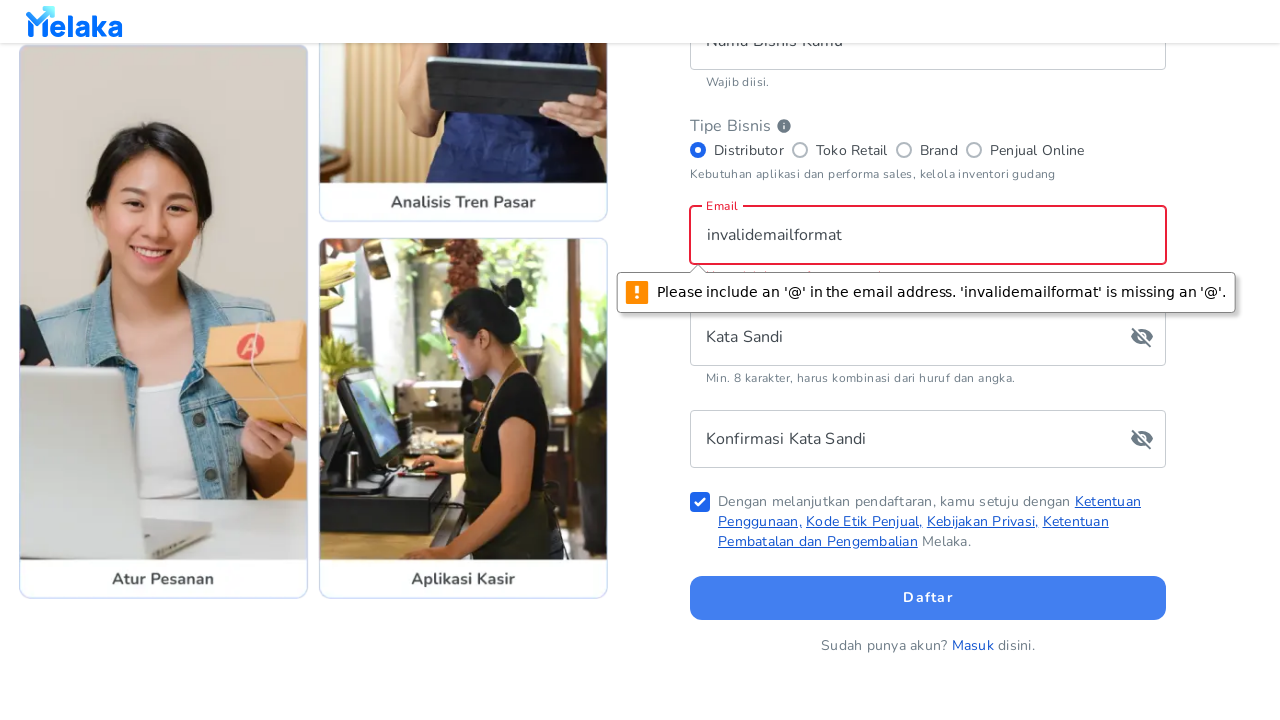

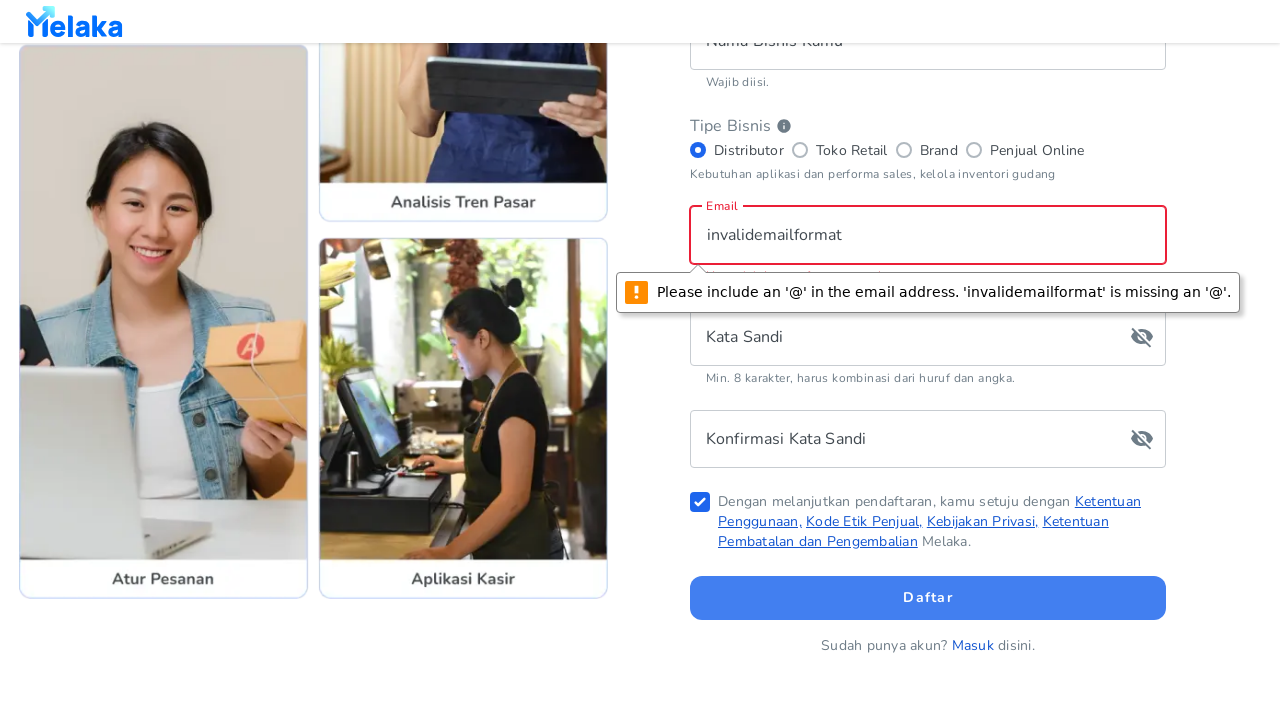